Tests the text box form submission on DemoQA by filling in the Full Name and Current Address fields, clicking submit, and verifying the entered data appears in the output section.

Starting URL: https://demoqa.com/text-box

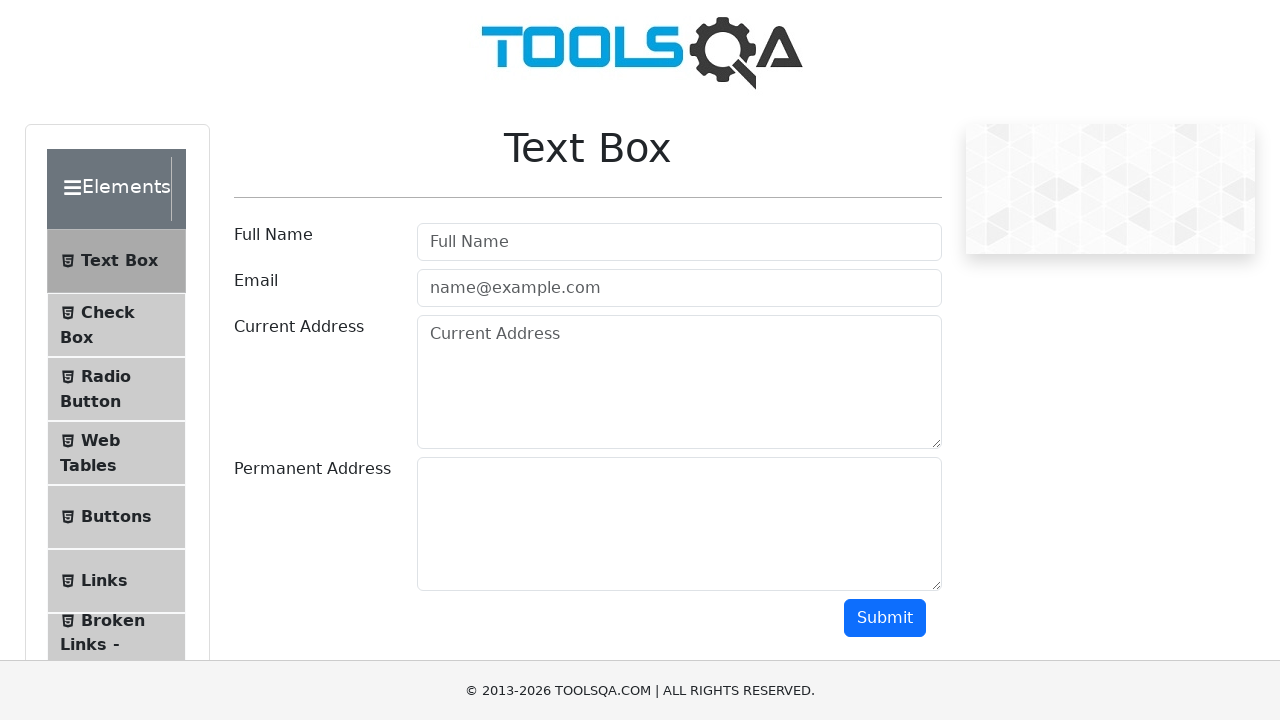

Waited for Full Name field to be visible
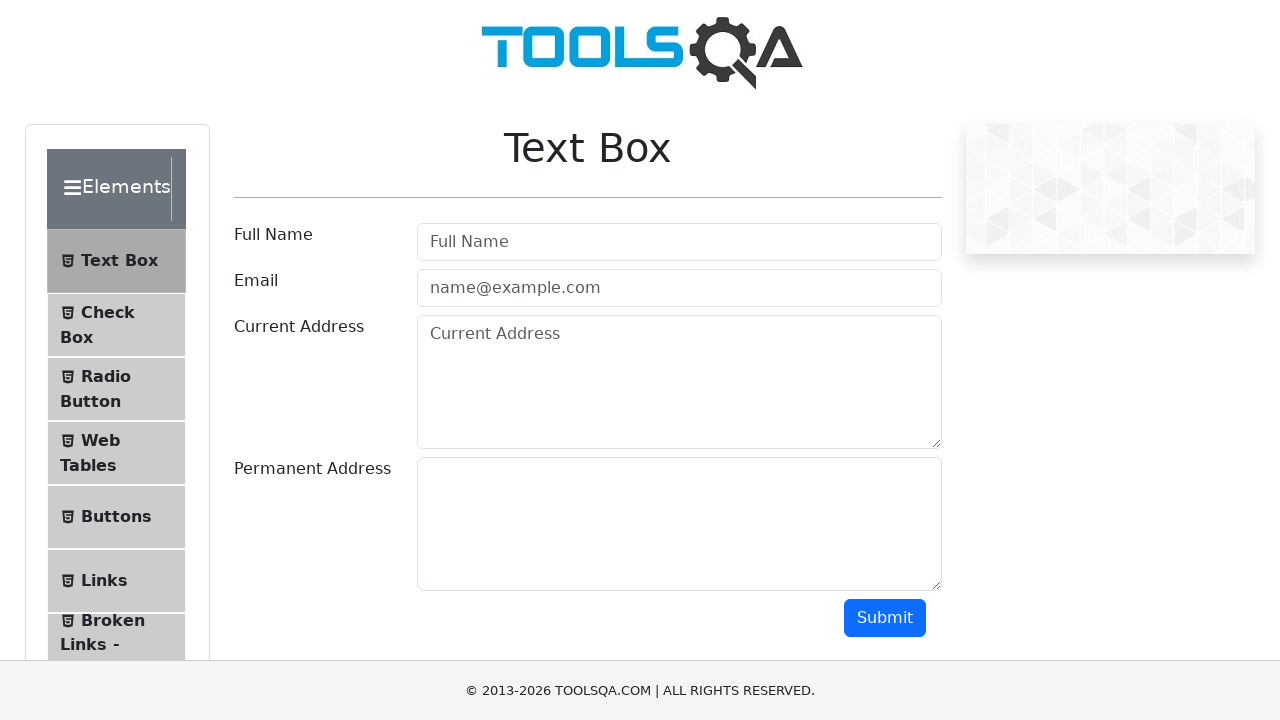

Filled Full Name field with 'Иван Иванов' on #userName
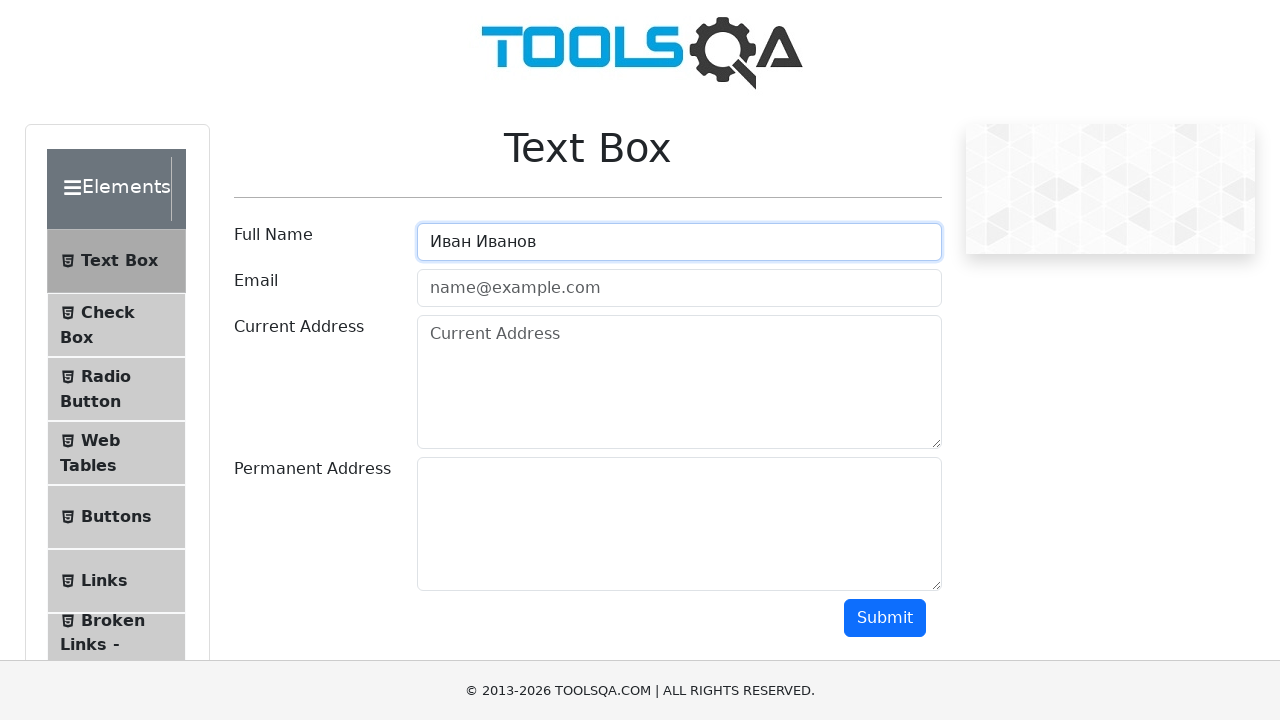

Filled Current Address field with 'ул. Пушкина, д. Колотушкина, 123456' on #currentAddress
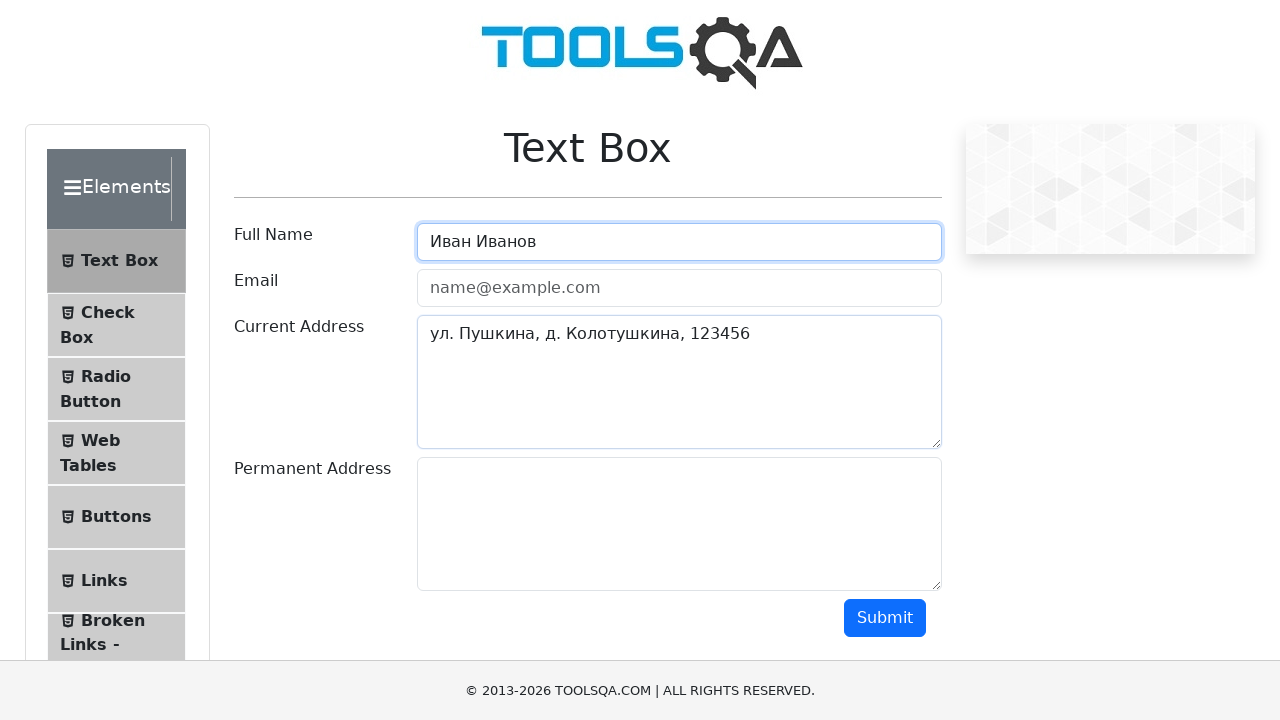

Scrolled submit button into view
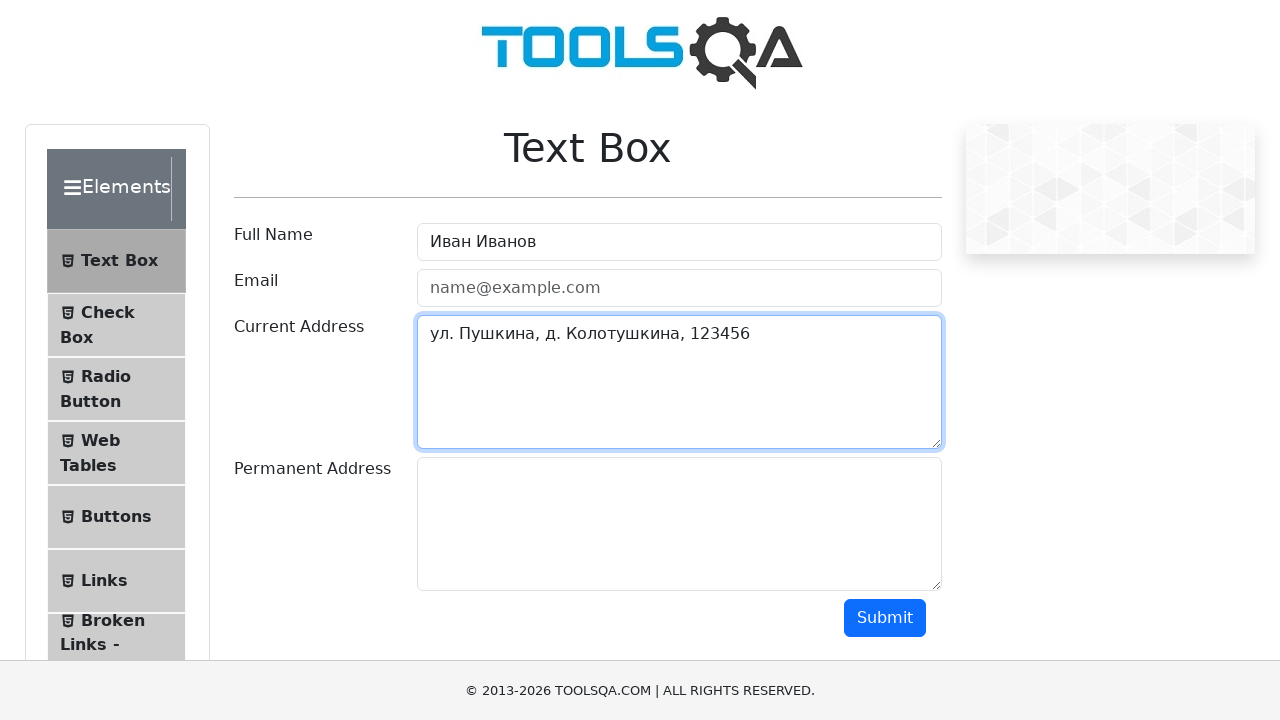

Clicked submit button to submit the form at (885, 618) on #submit
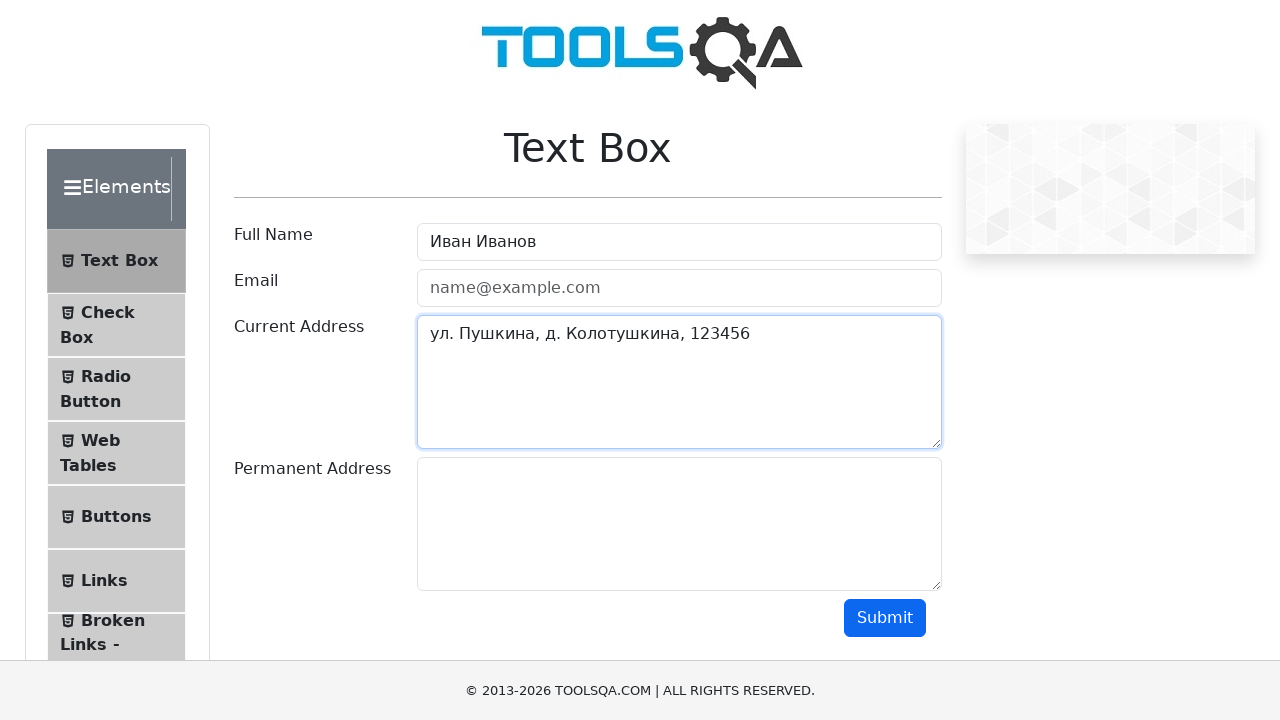

Waited for output section to appear
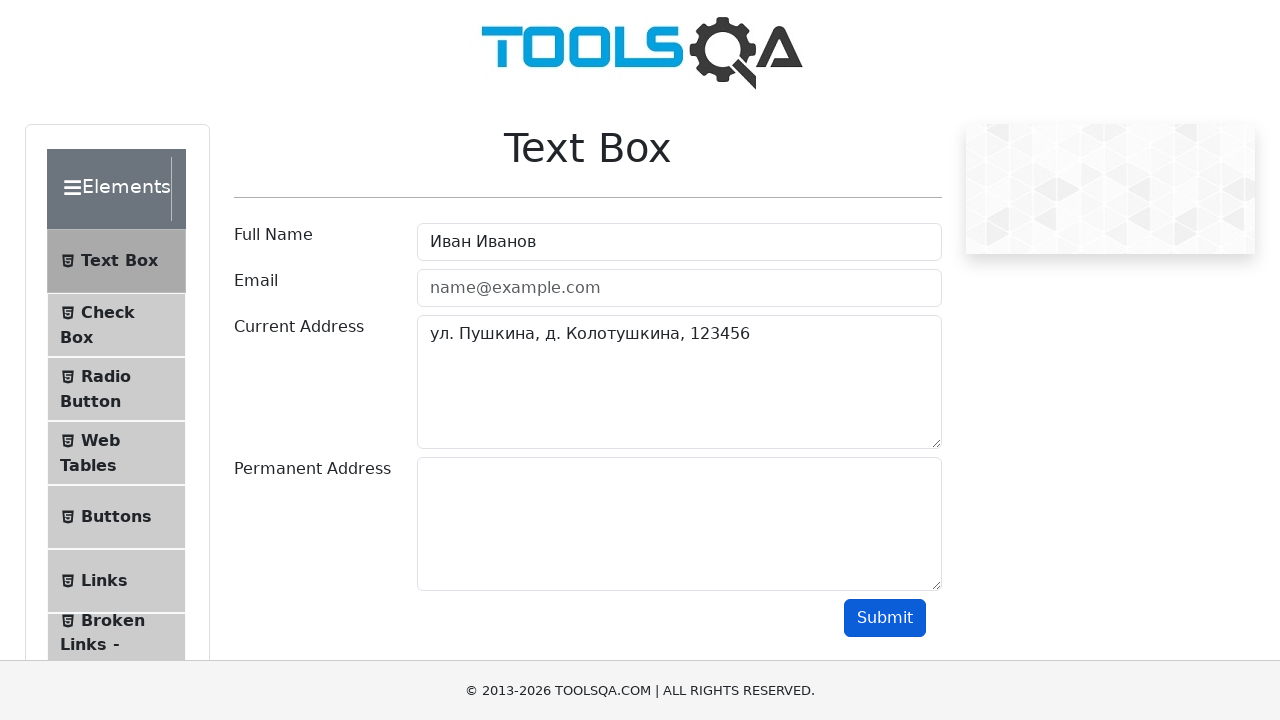

Waited for name output element to be visible
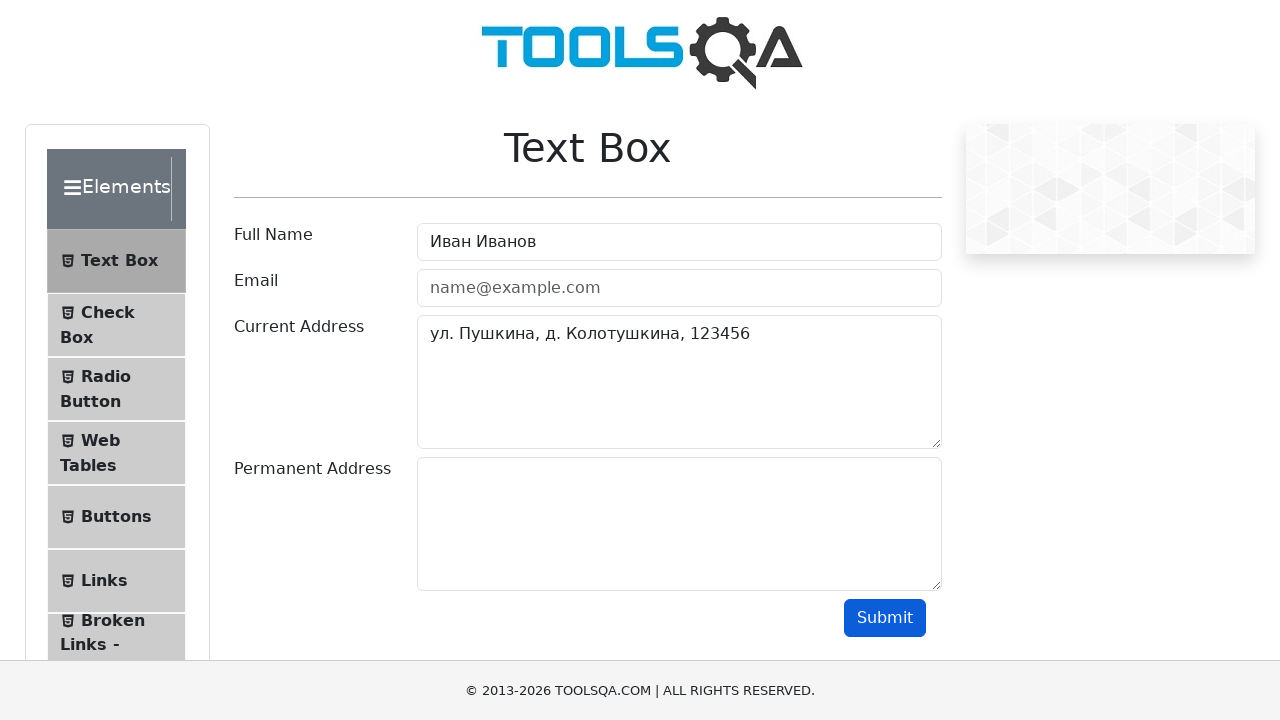

Verified name output contains 'Иван Иванов'
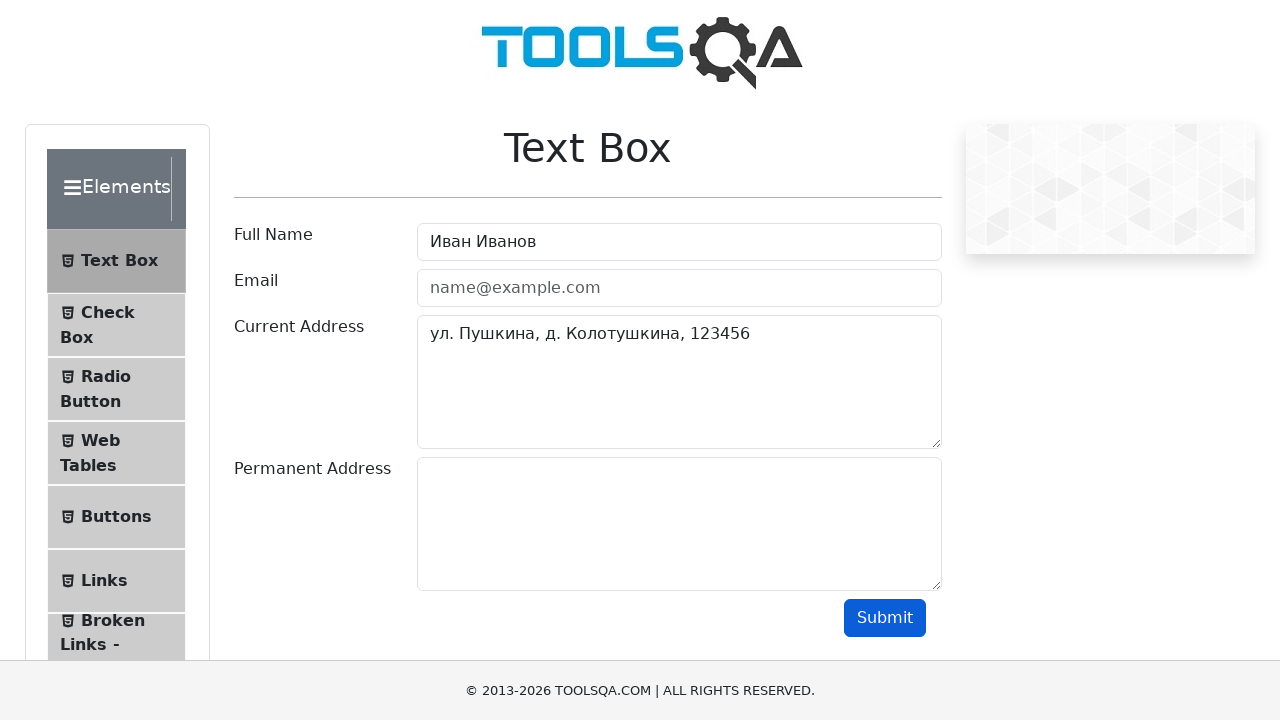

Waited for address output element to be visible
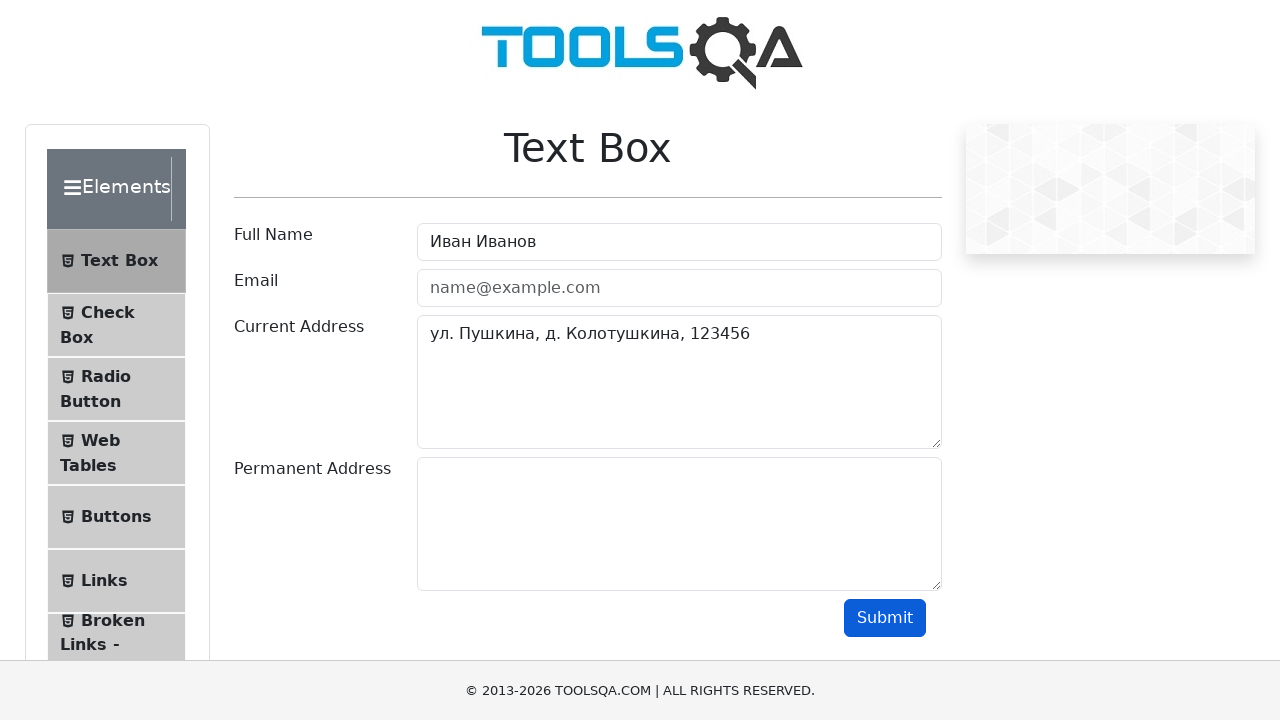

Verified address output contains 'ул. Пушкина, д. Колотушкина, 123456'
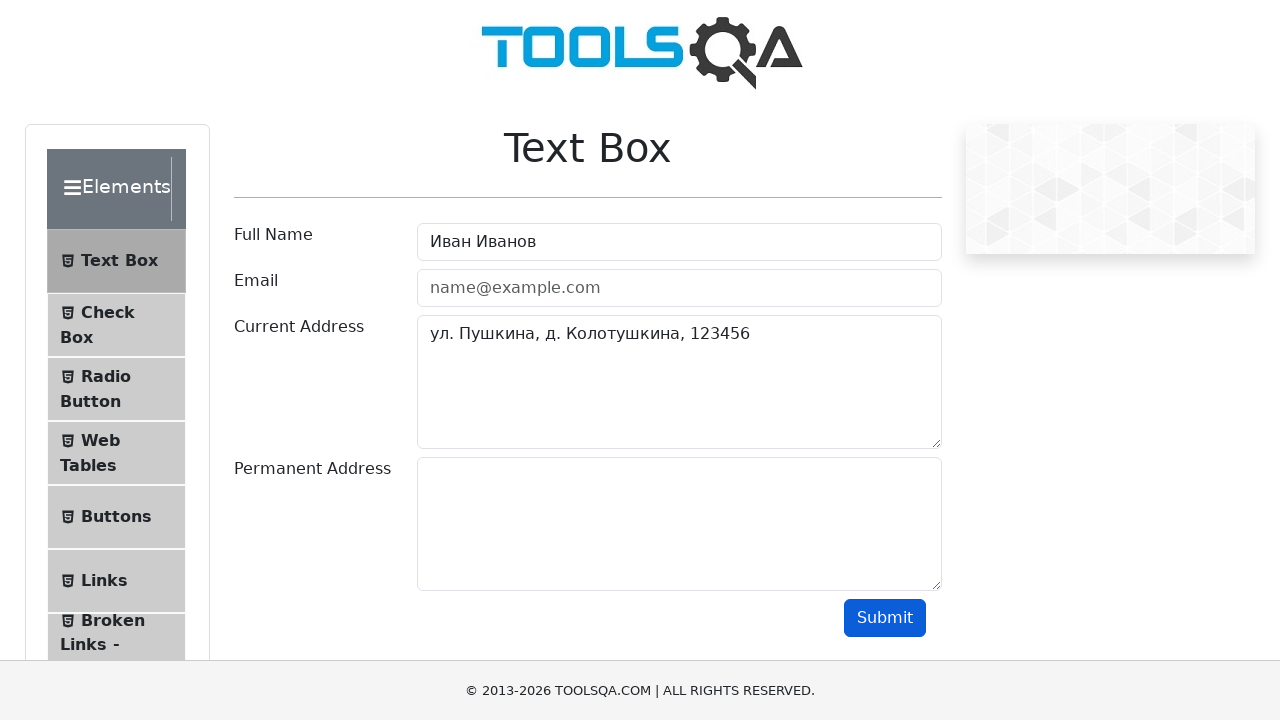

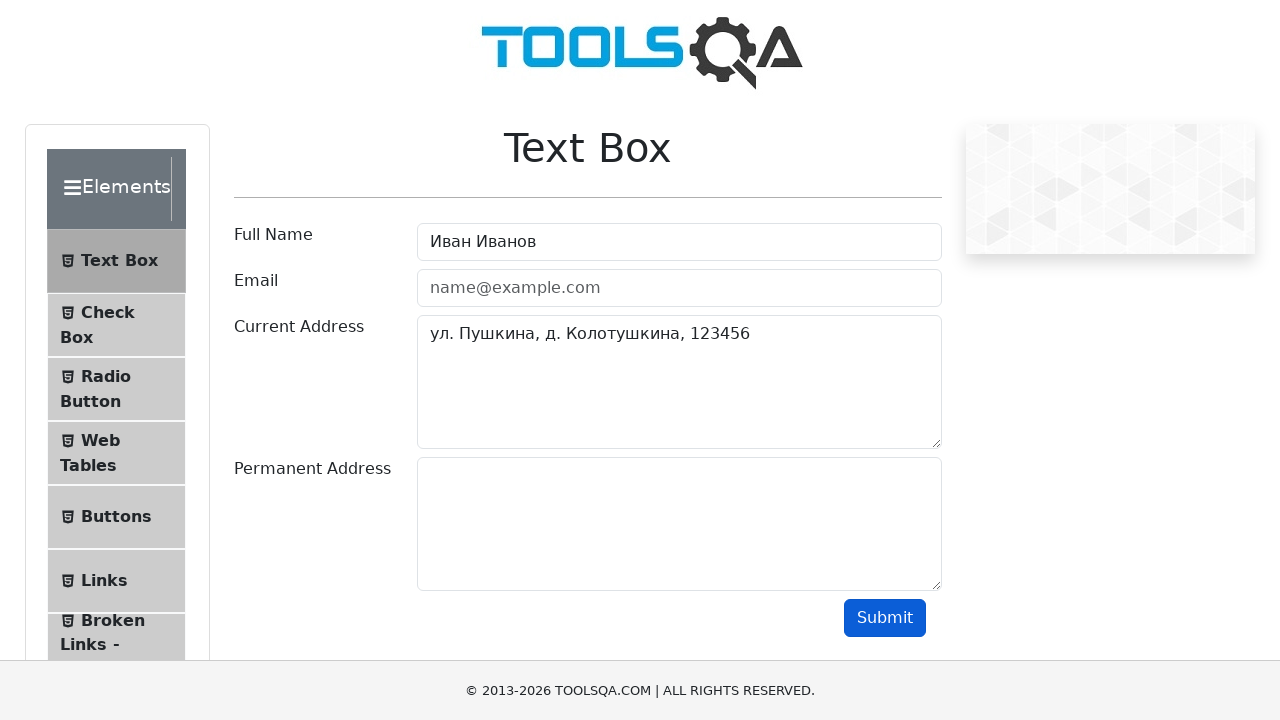